Opens TestProject.io homepage, then opens a new browser window and navigates to the TestProject blog page.

Starting URL: https://testproject.io/

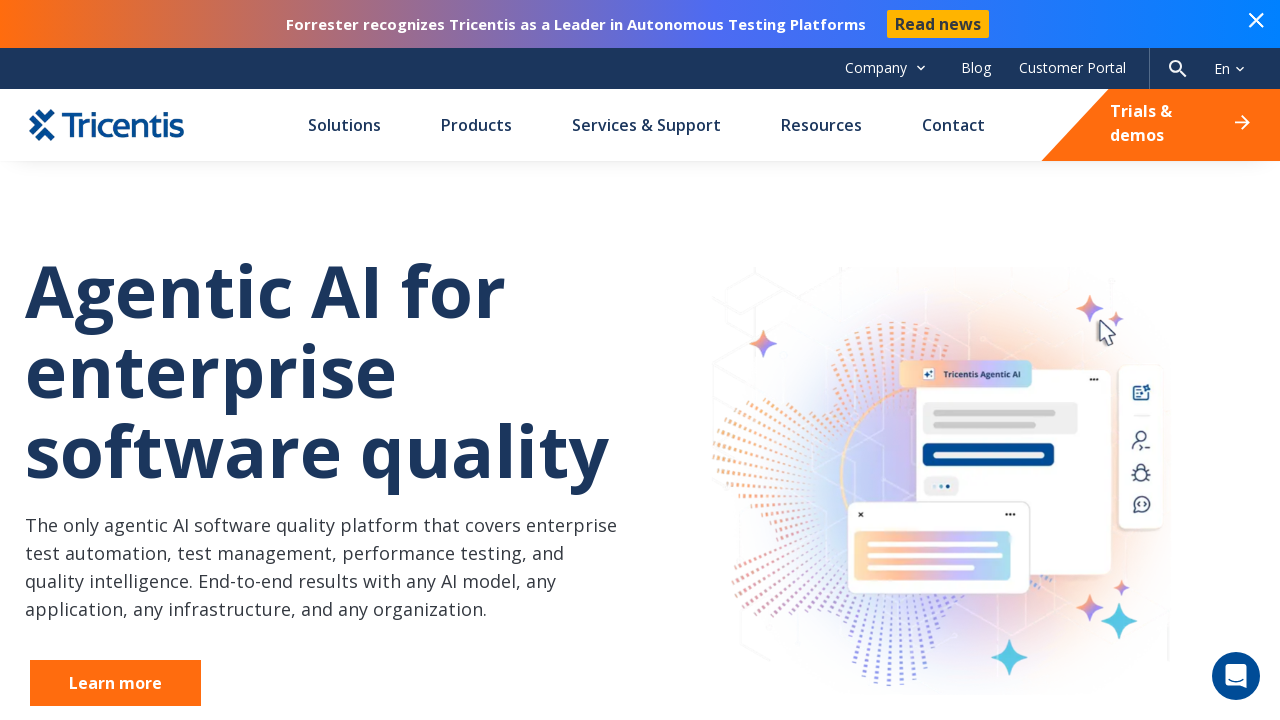

Opened a new browser window
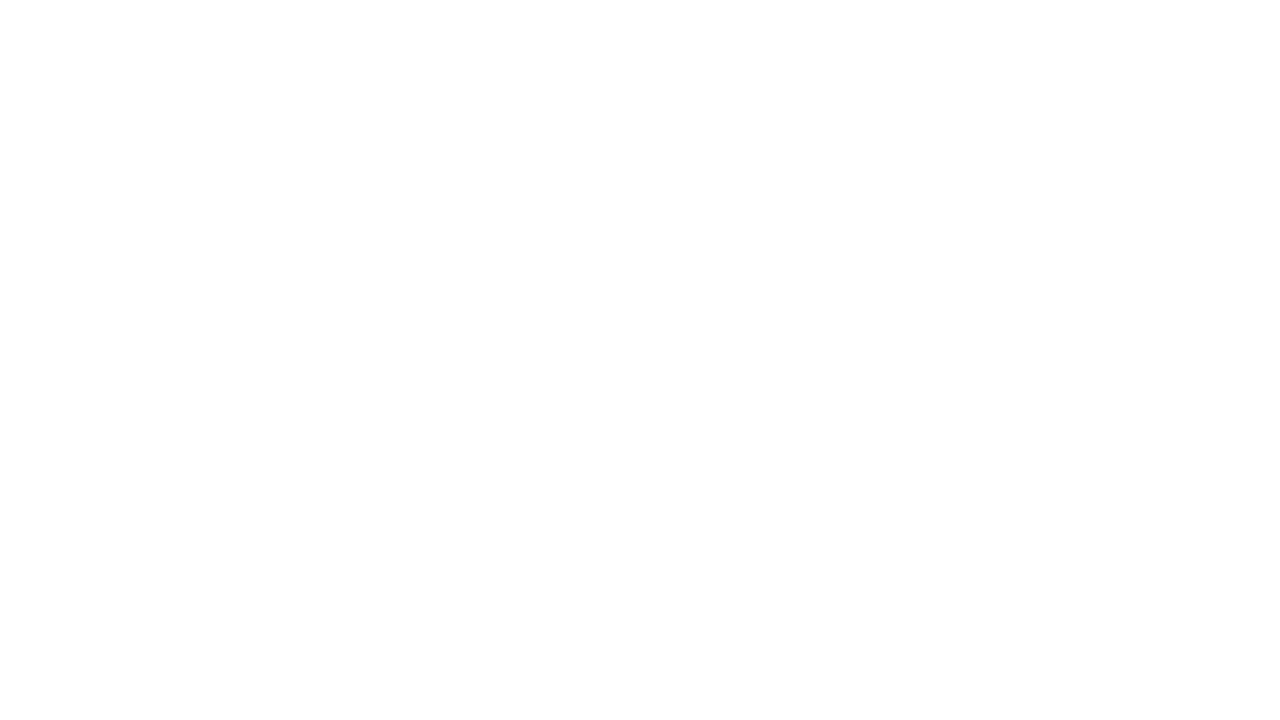

Navigated to TestProject blog page
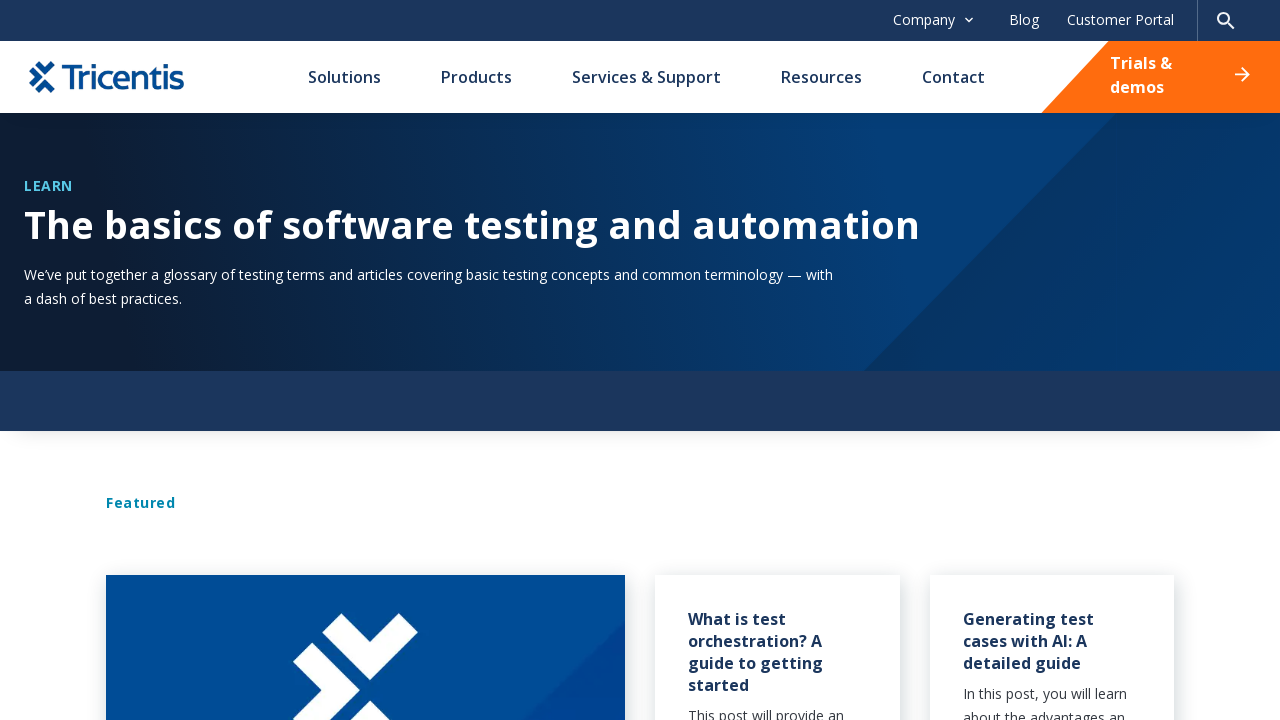

Blog page DOM content loaded
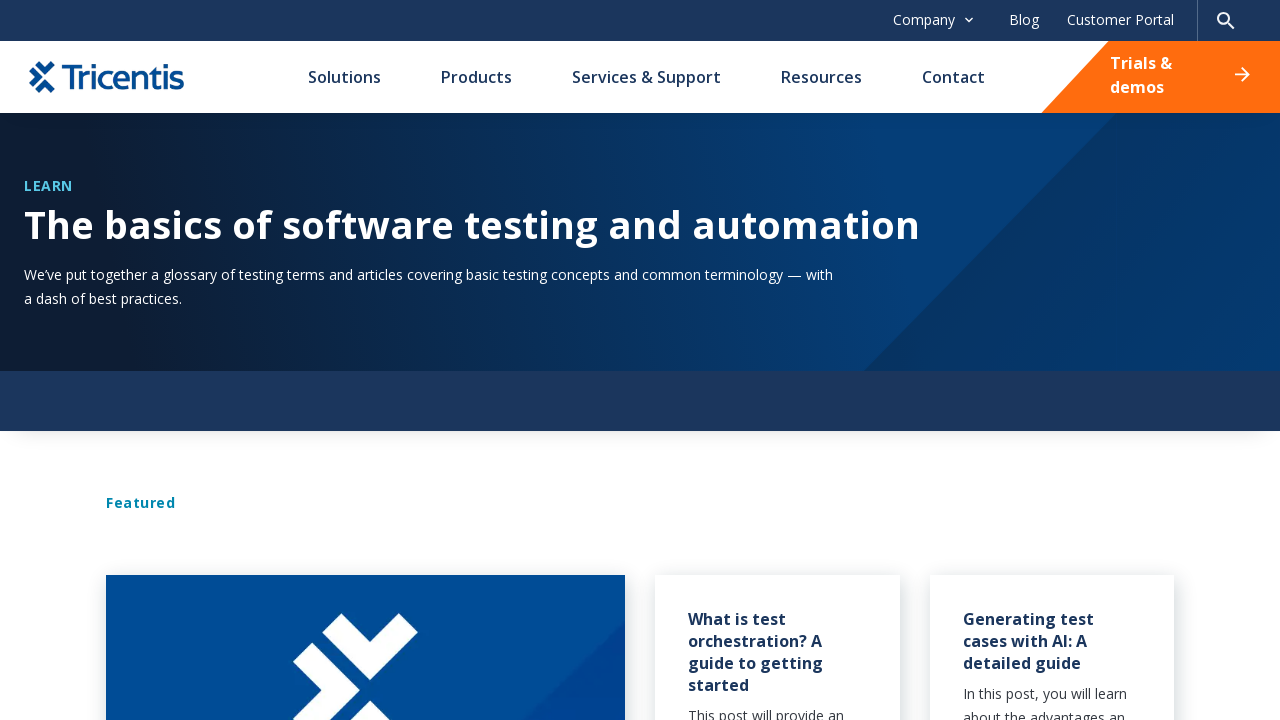

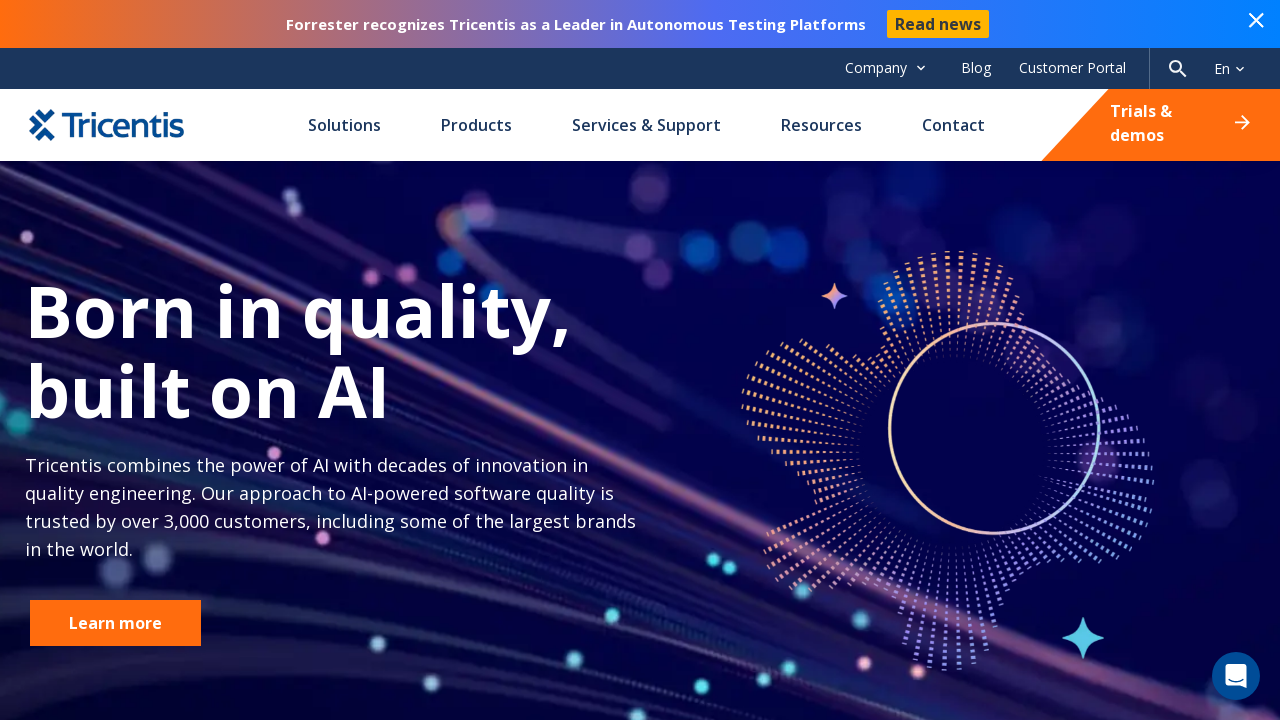